Tests locating an element by class name on a form page and retrieves the label text.

Starting URL: https://demoqa.com/automation-practice-form

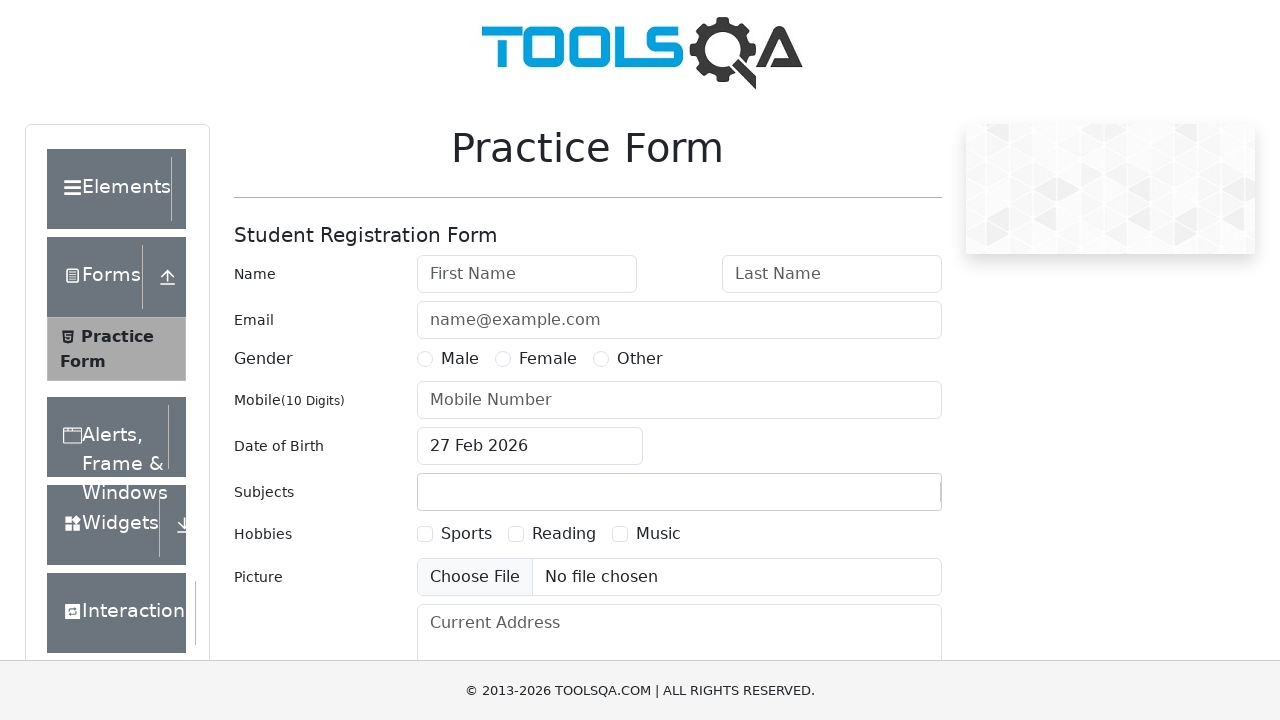

Waited for form label element with class 'form-label' to be present
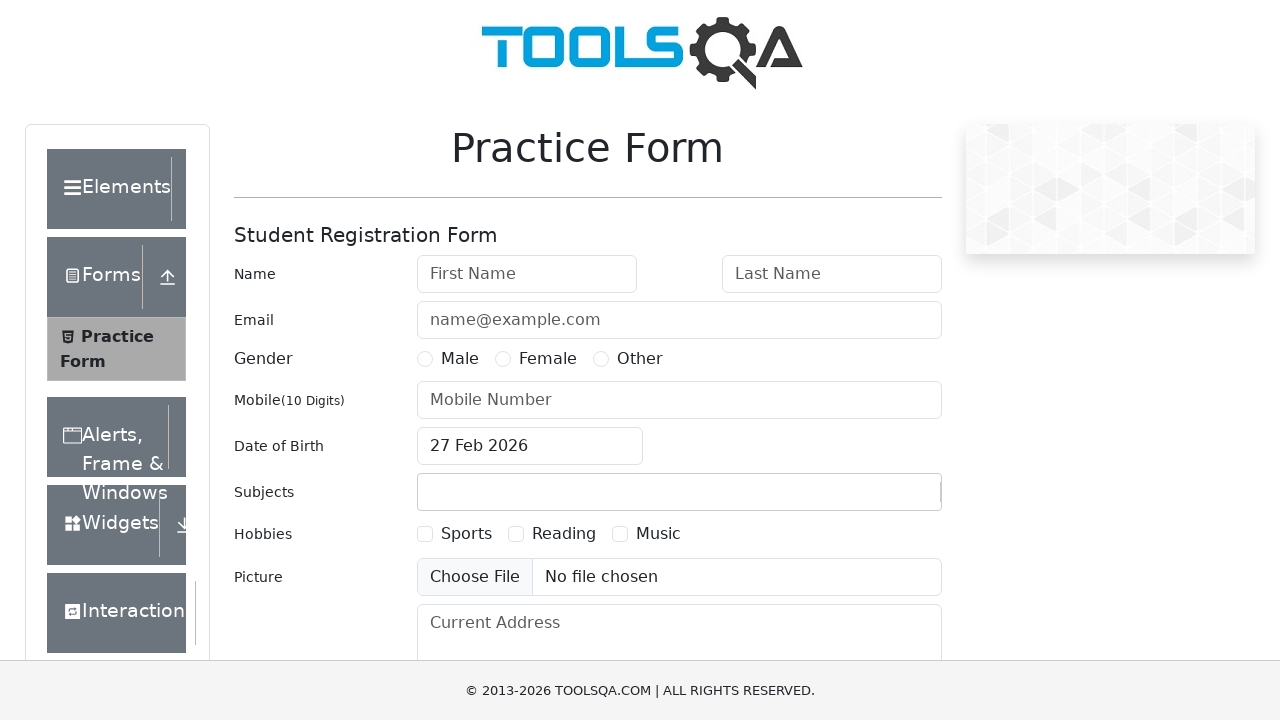

Retrieved text content from first form label element
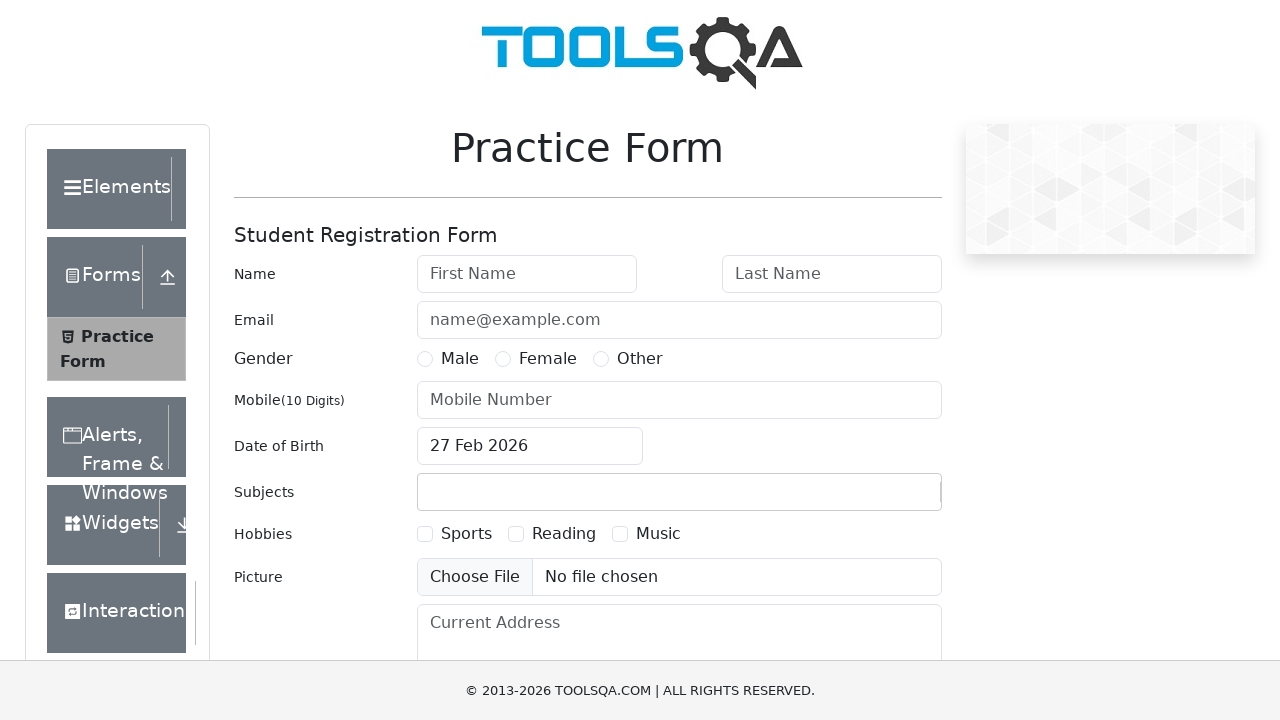

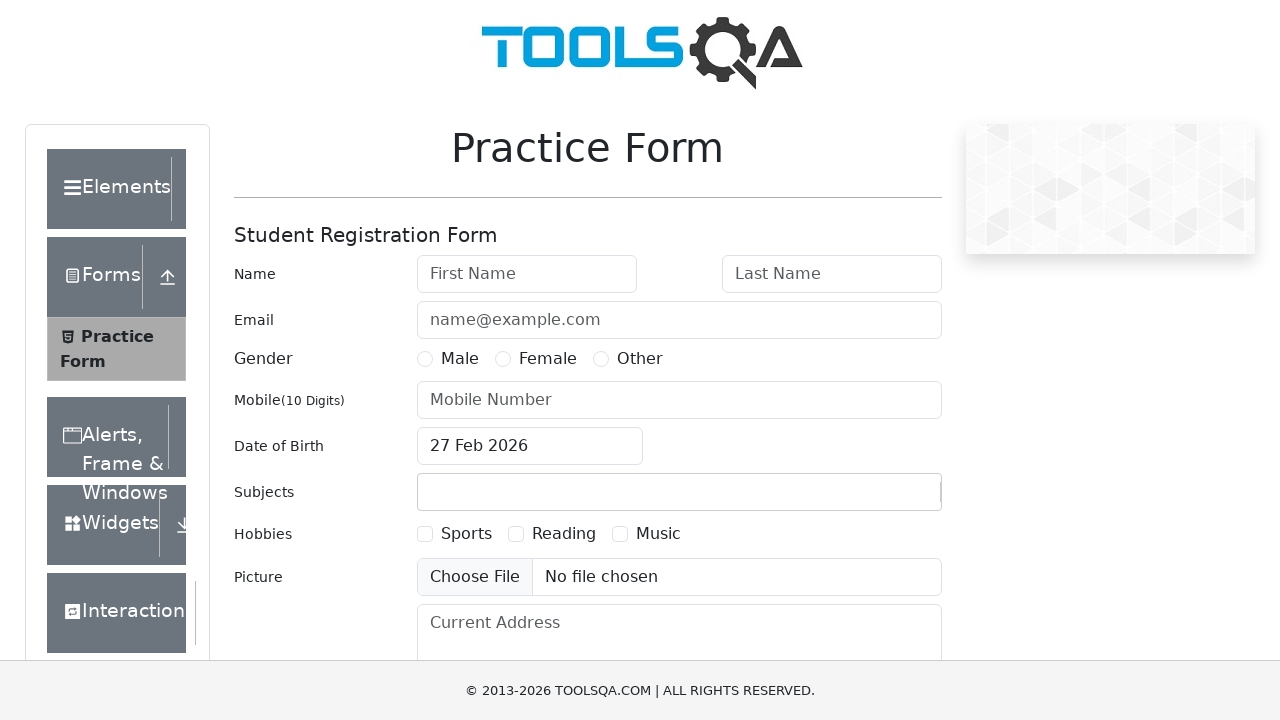